Tests dropdown functionality by verifying the dropdown options text, count, enabled state, and selection behavior on a test page.

Starting URL: http://the-internet.herokuapp.com/dropdown

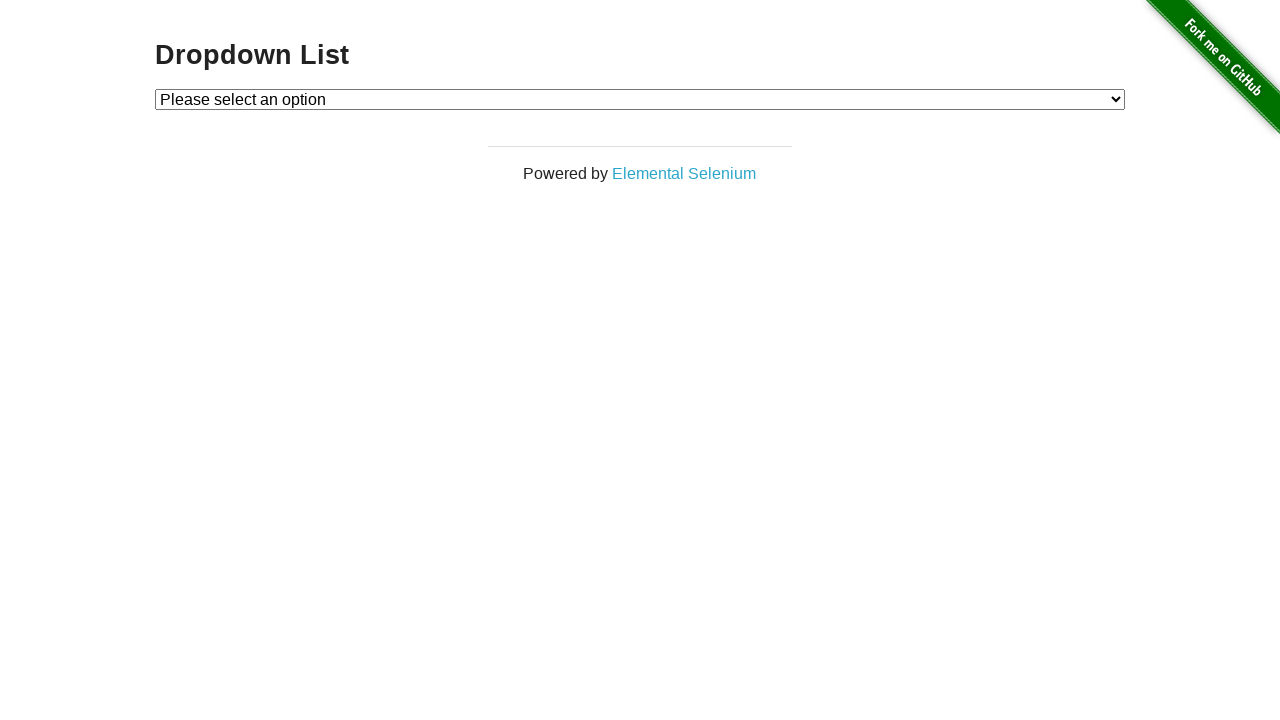

Waited for dropdown element to be available
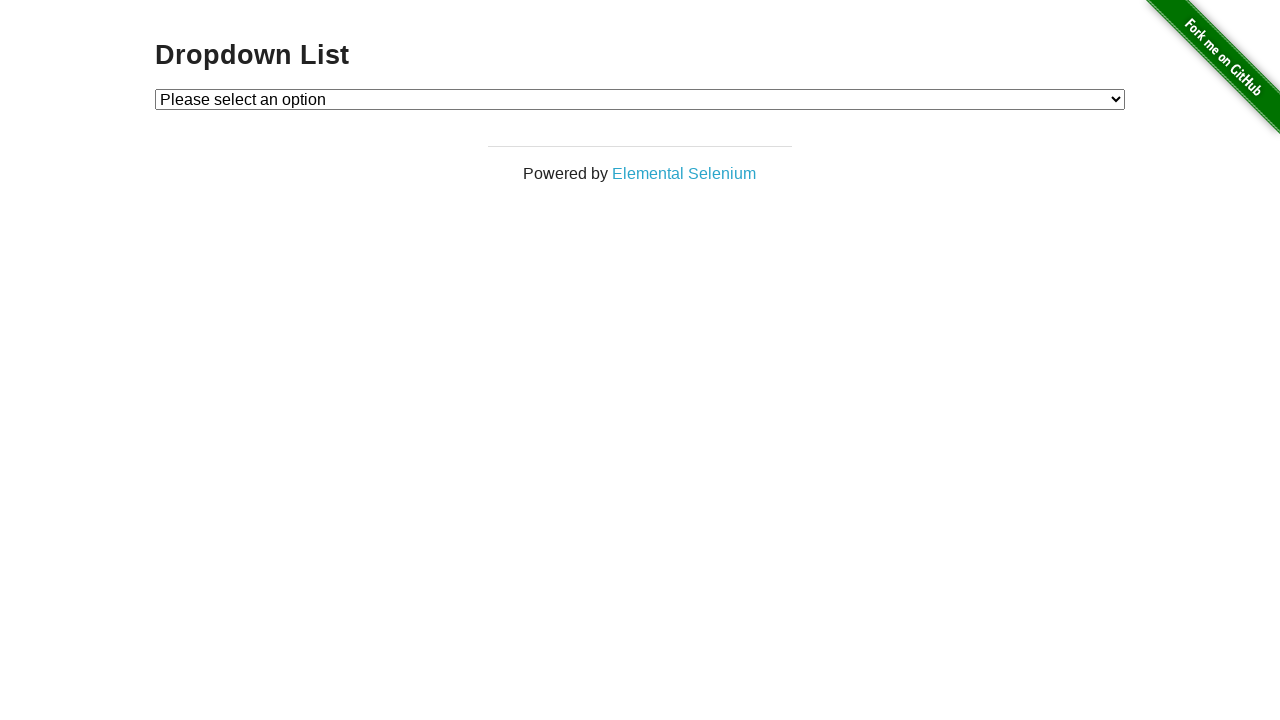

Located all dropdown option elements
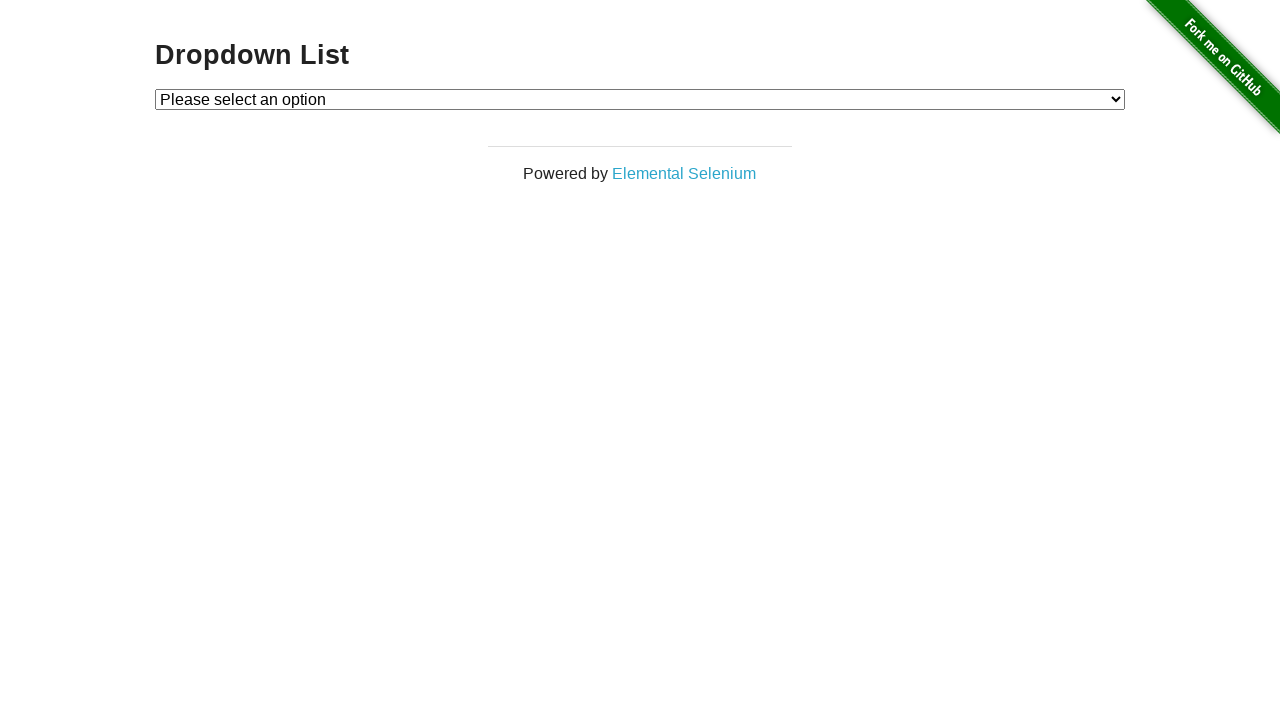

Retrieved text of first option
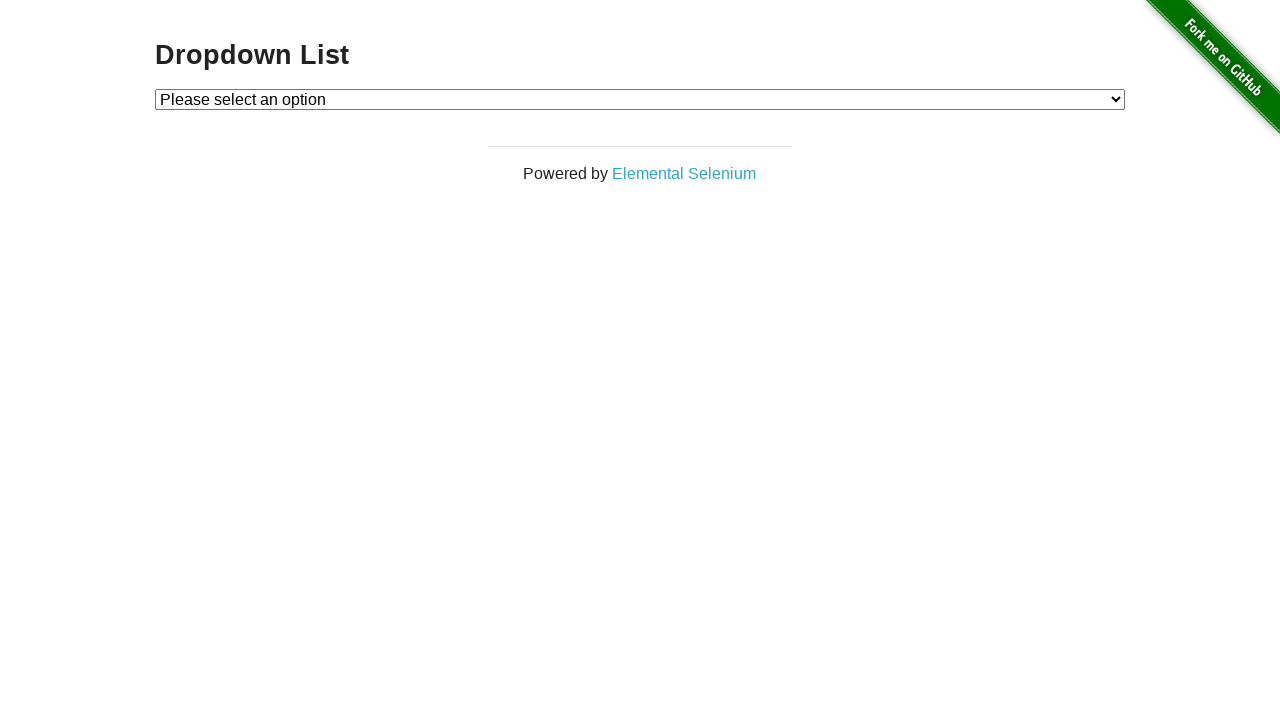

Verified first option text is 'Please select an option'
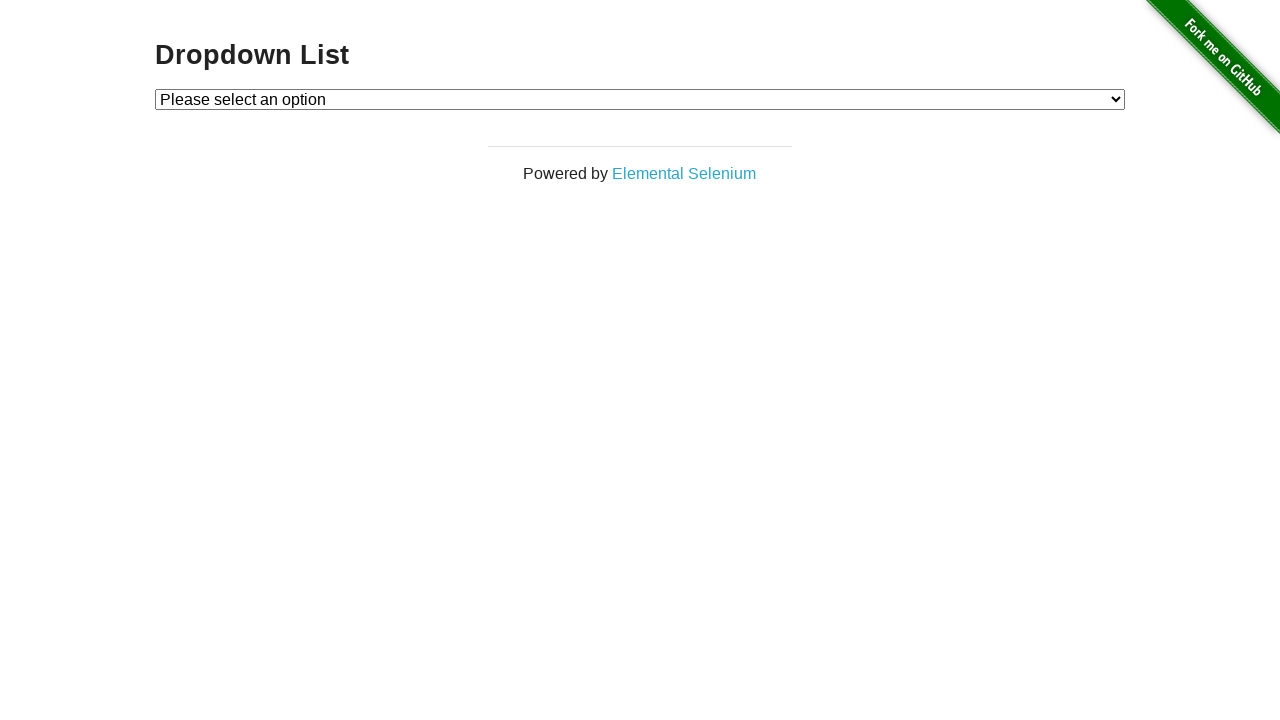

Retrieved text of second option
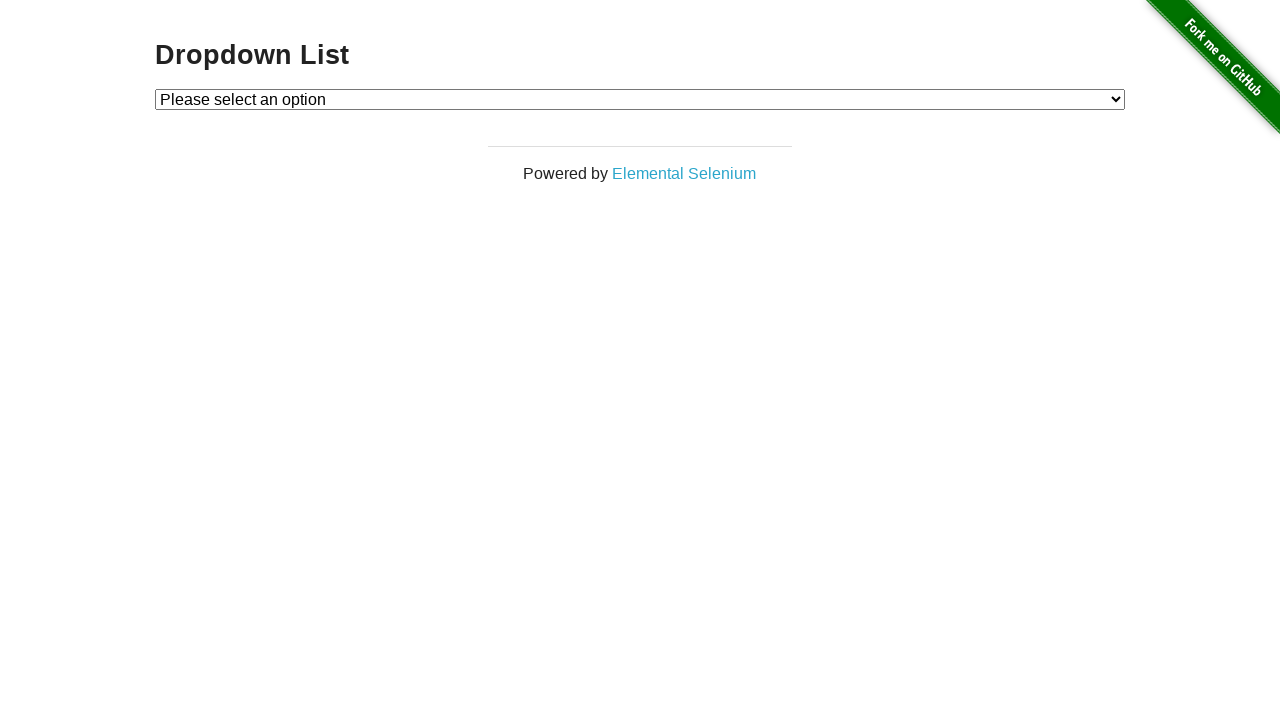

Verified second option text is 'Option 1'
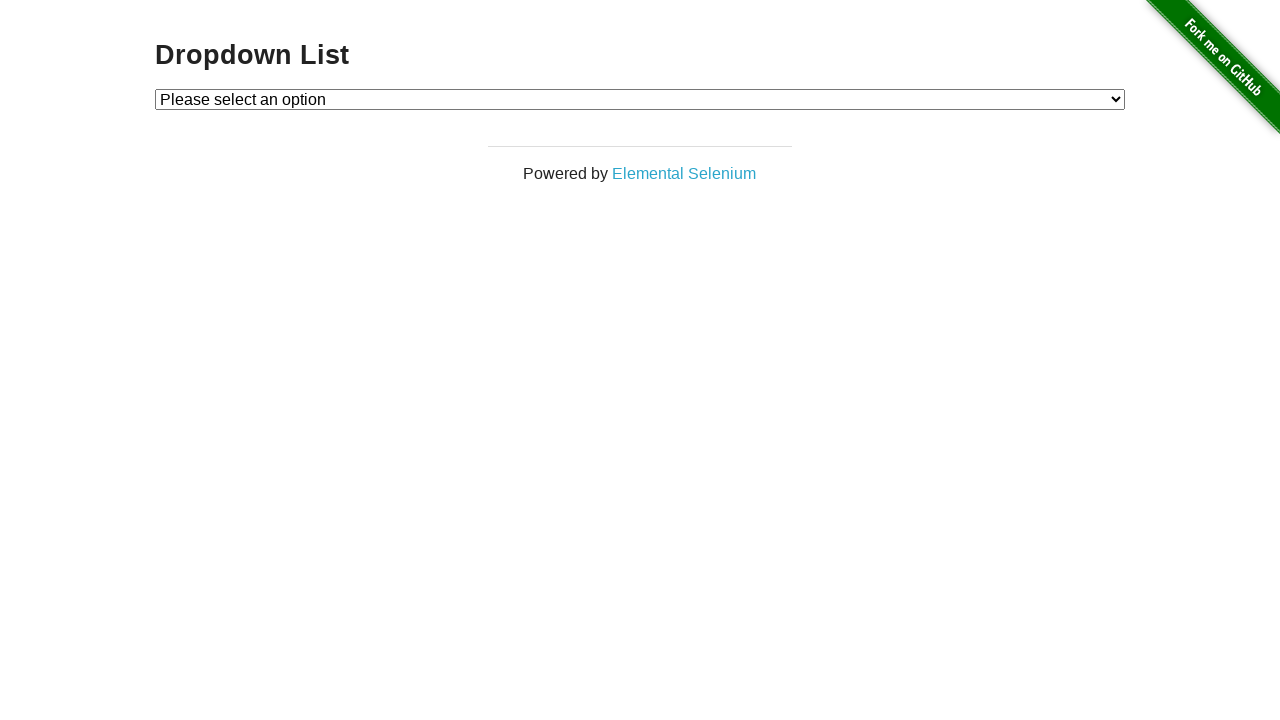

Retrieved text of third option
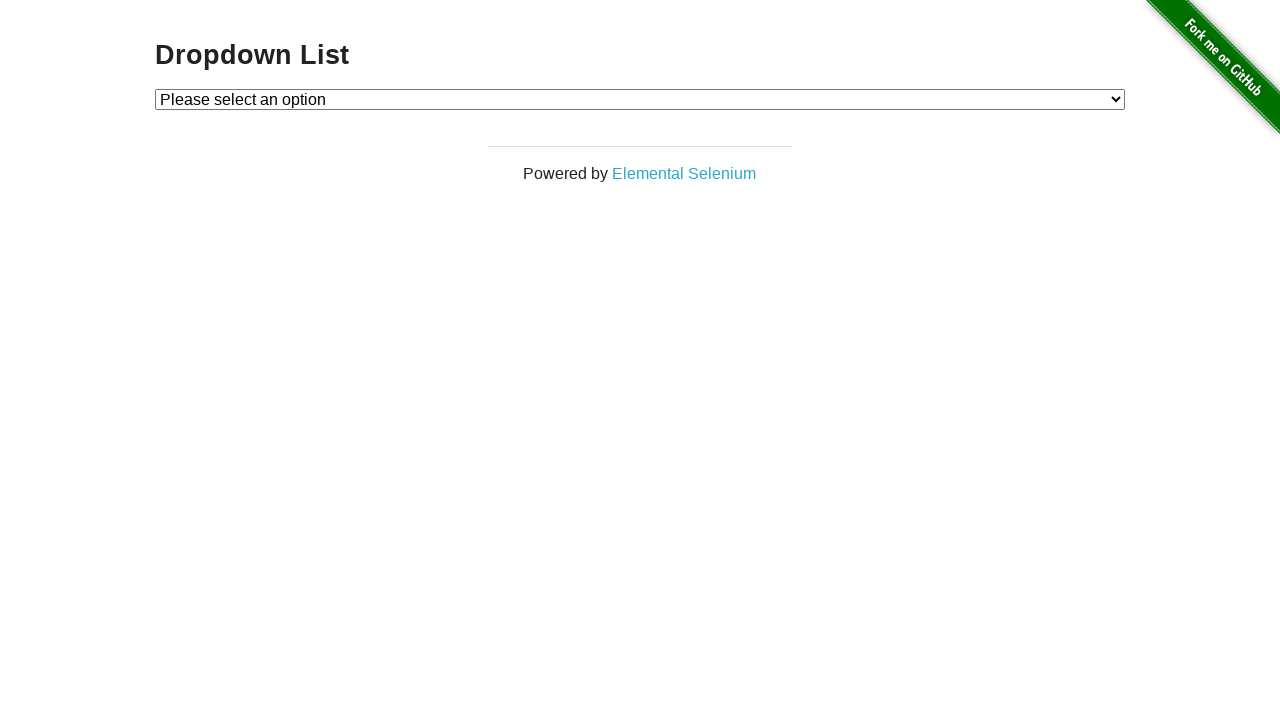

Verified third option text is 'Option 2'
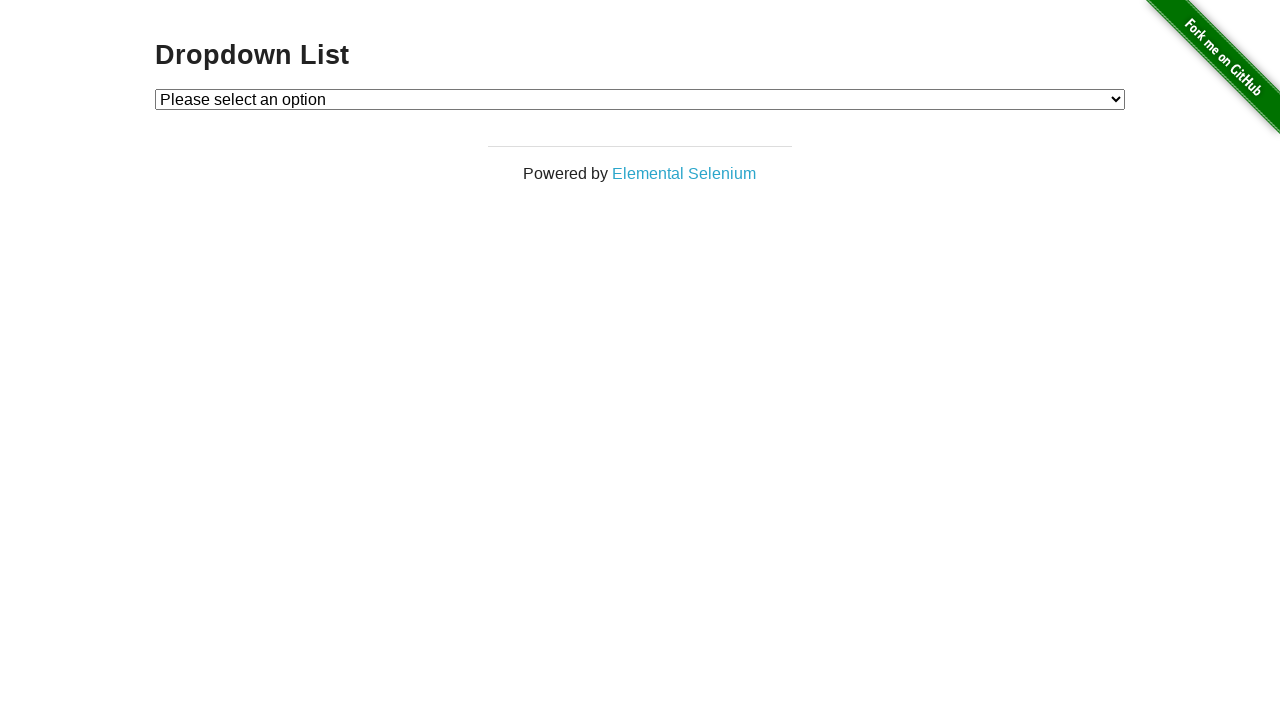

Verified dropdown has exactly 3 options
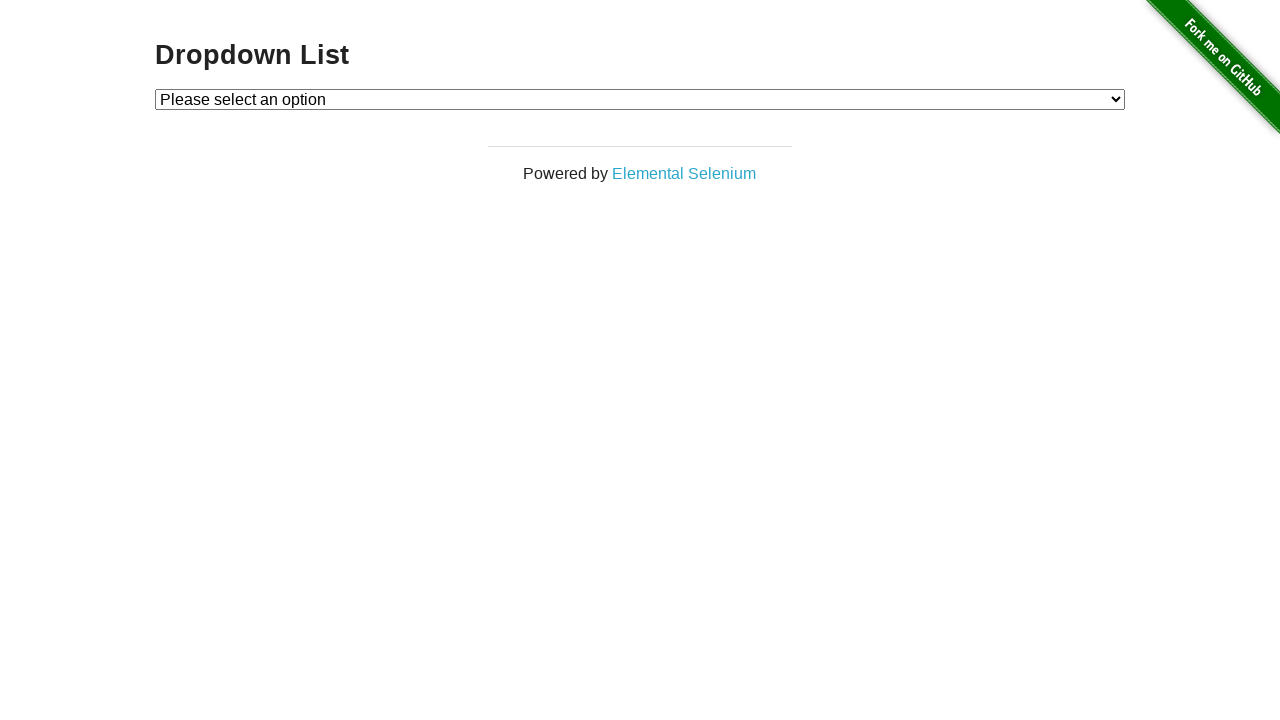

Verified first option is disabled
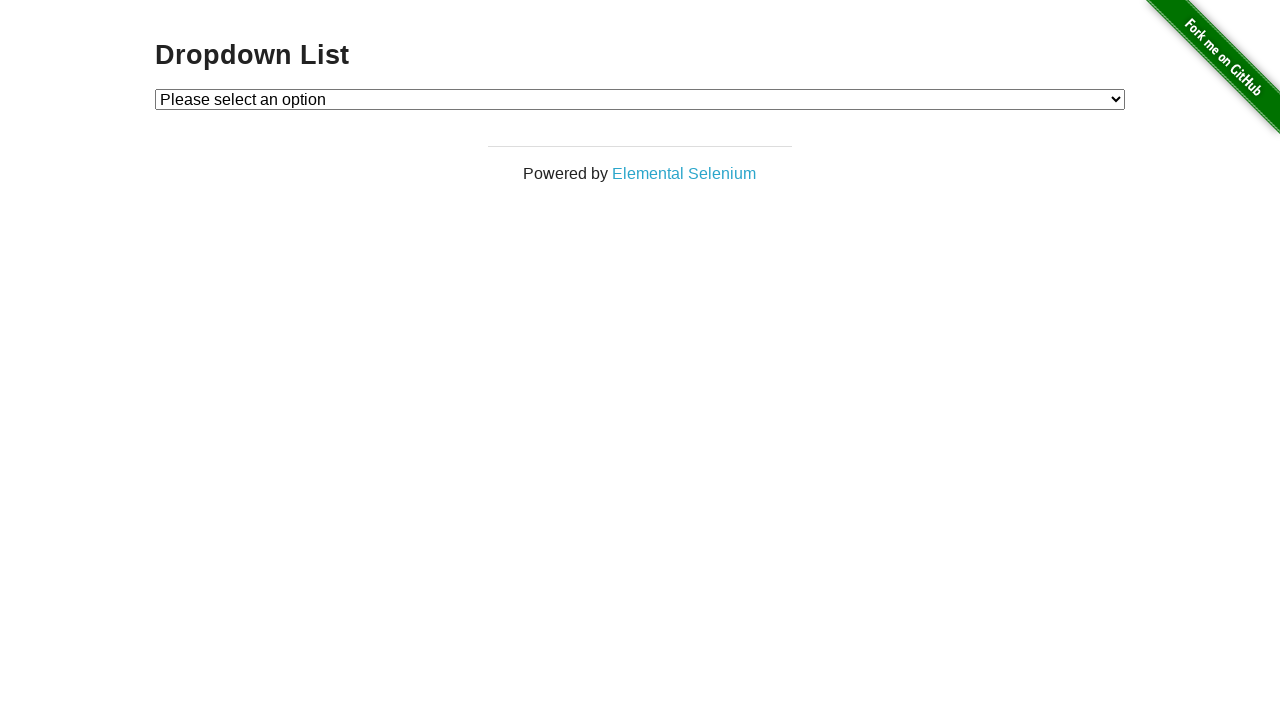

Selected 'Option 1' from dropdown on #dropdown
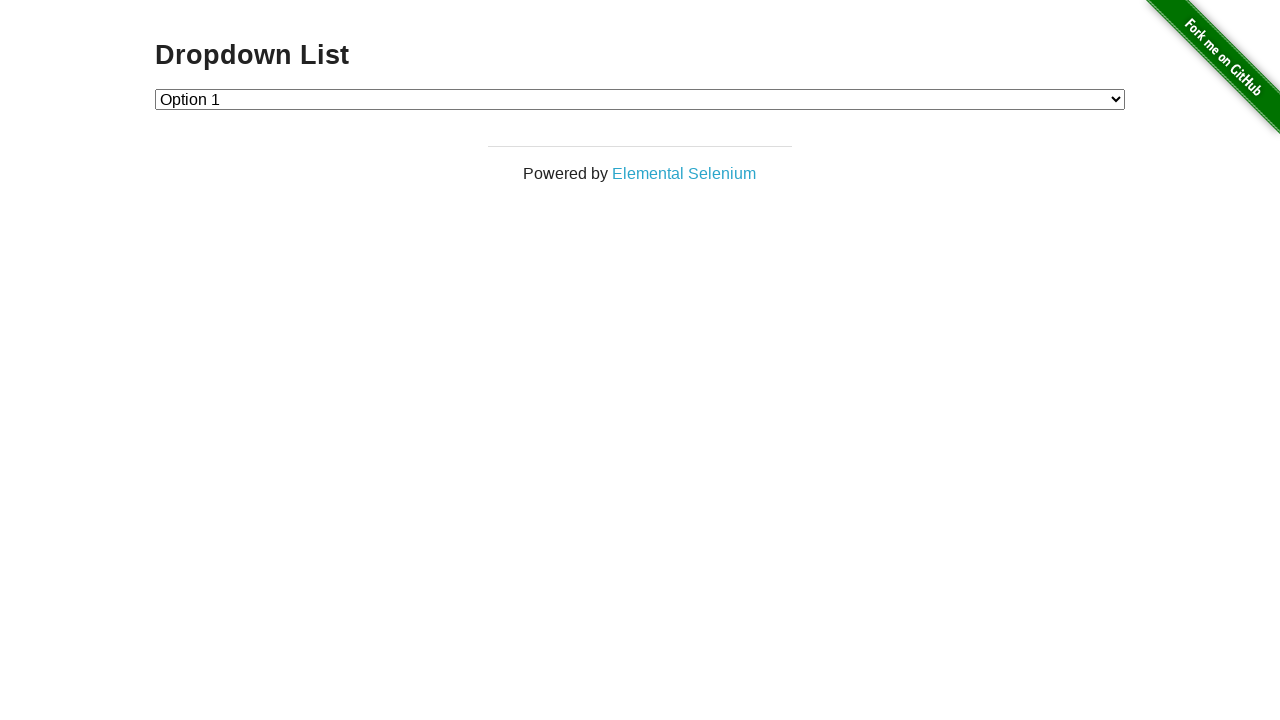

Verified Option 1 is selected and enabled
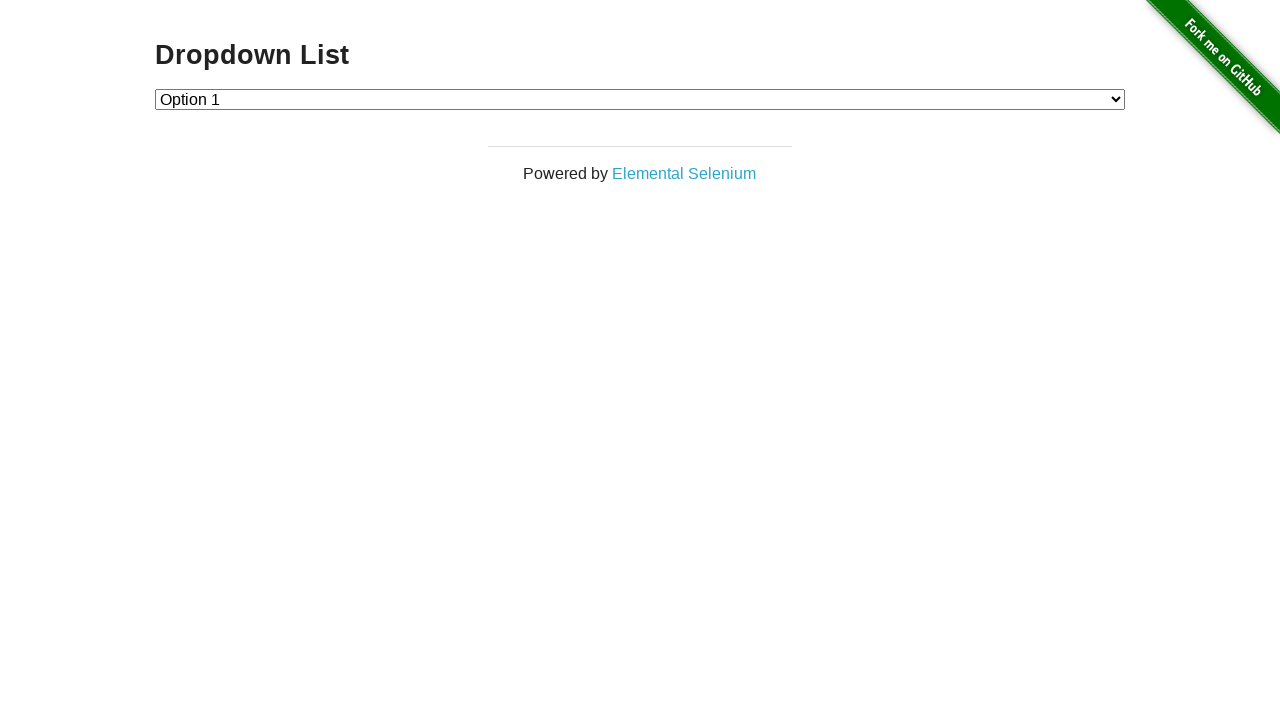

Selected 'Option 2' from dropdown on #dropdown
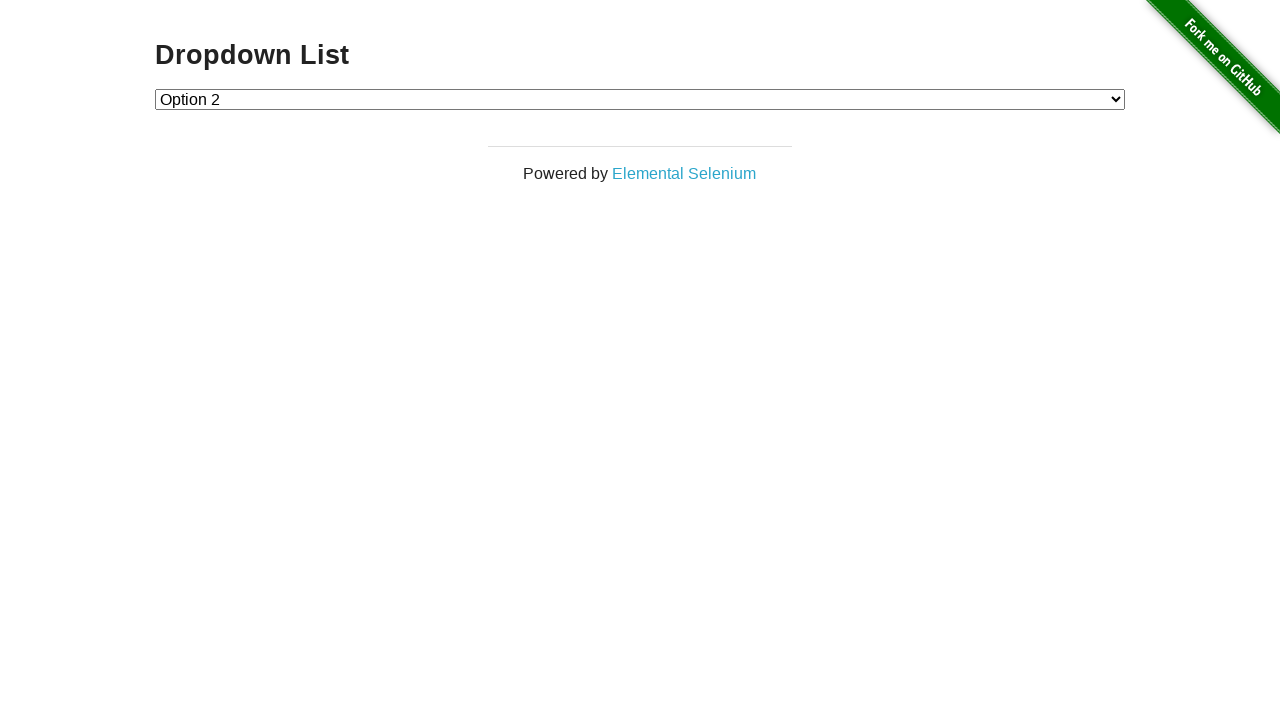

Verified Option 2 is selected
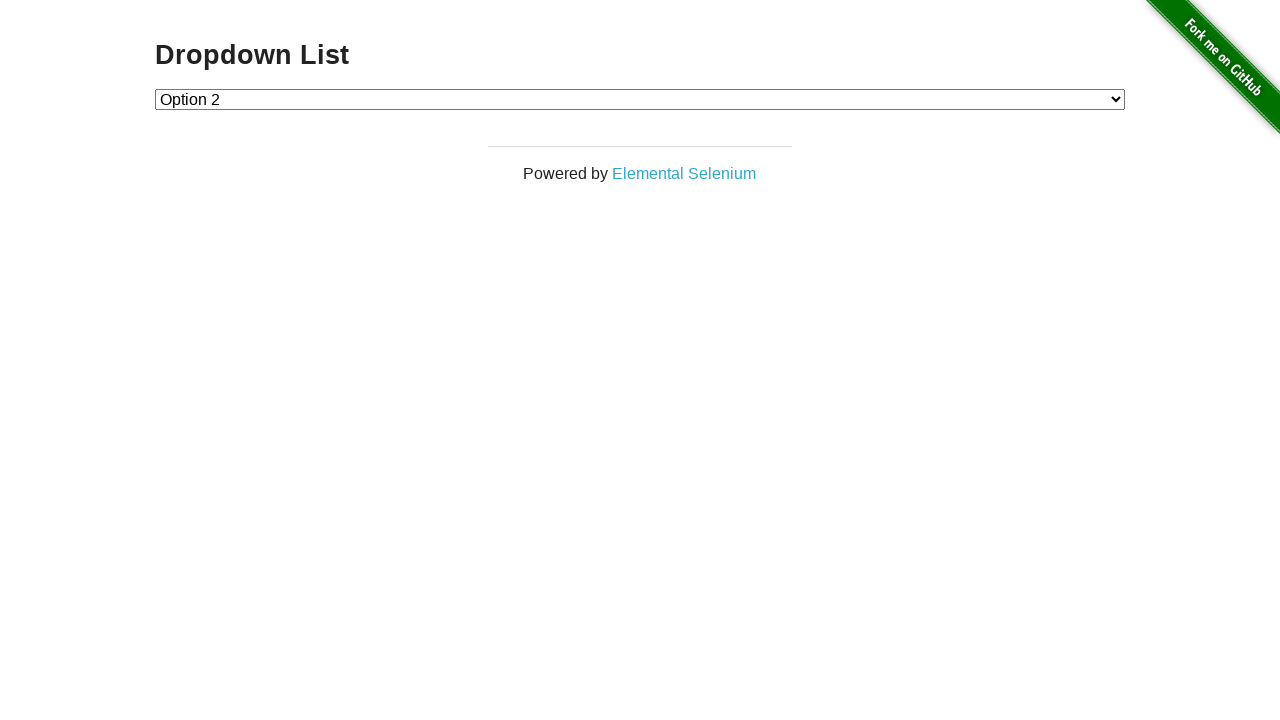

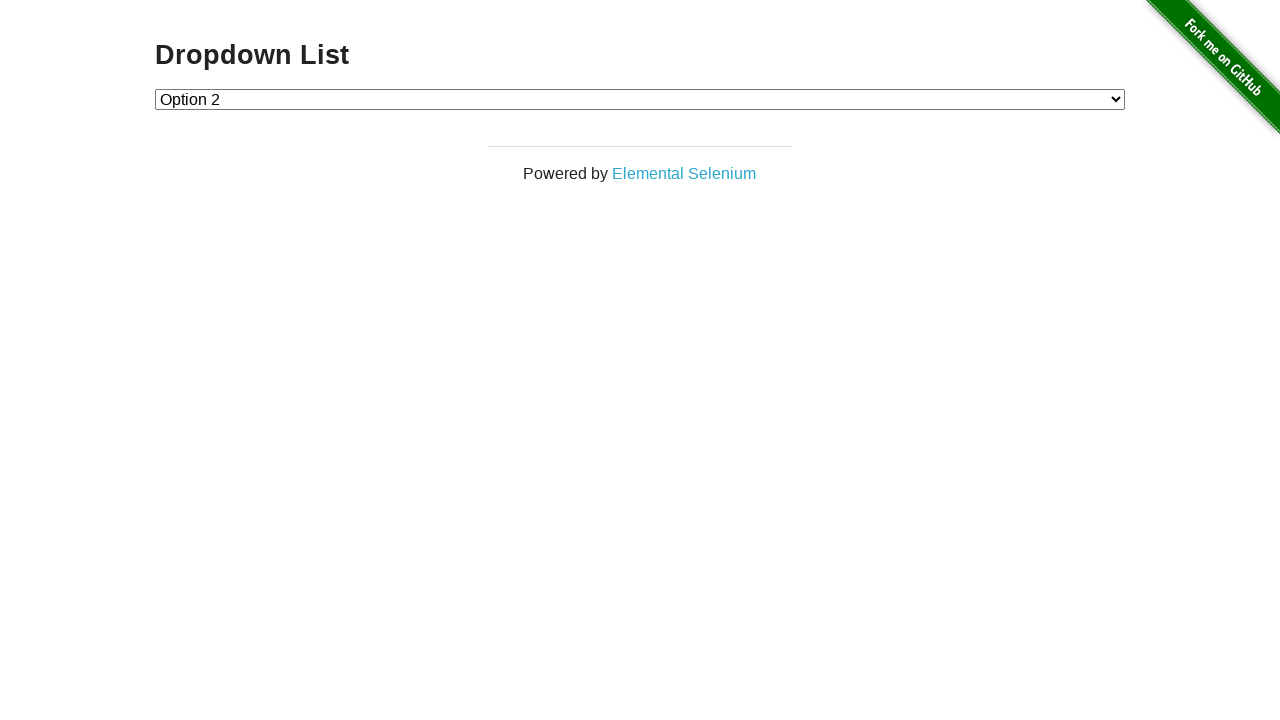